Navigates through the ships section of stfc.space, paginating through multiple pages and clicking on individual ship detail pages to verify they load correctly.

Starting URL: https://stfc.space/ships?f=$name=%26faction:-1%26igrade:-1%26irarity:-1%26page:1&s=$ascending:true%26sortBy:0

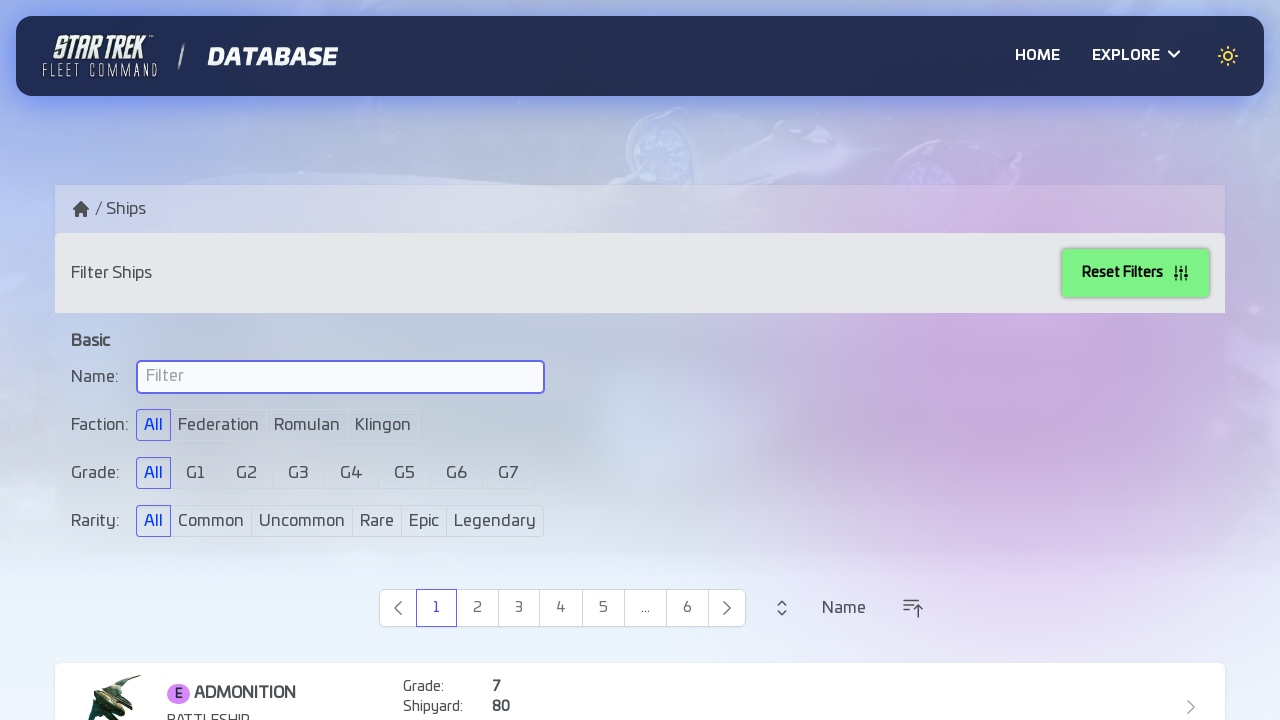

Waited for ship links to load on first page
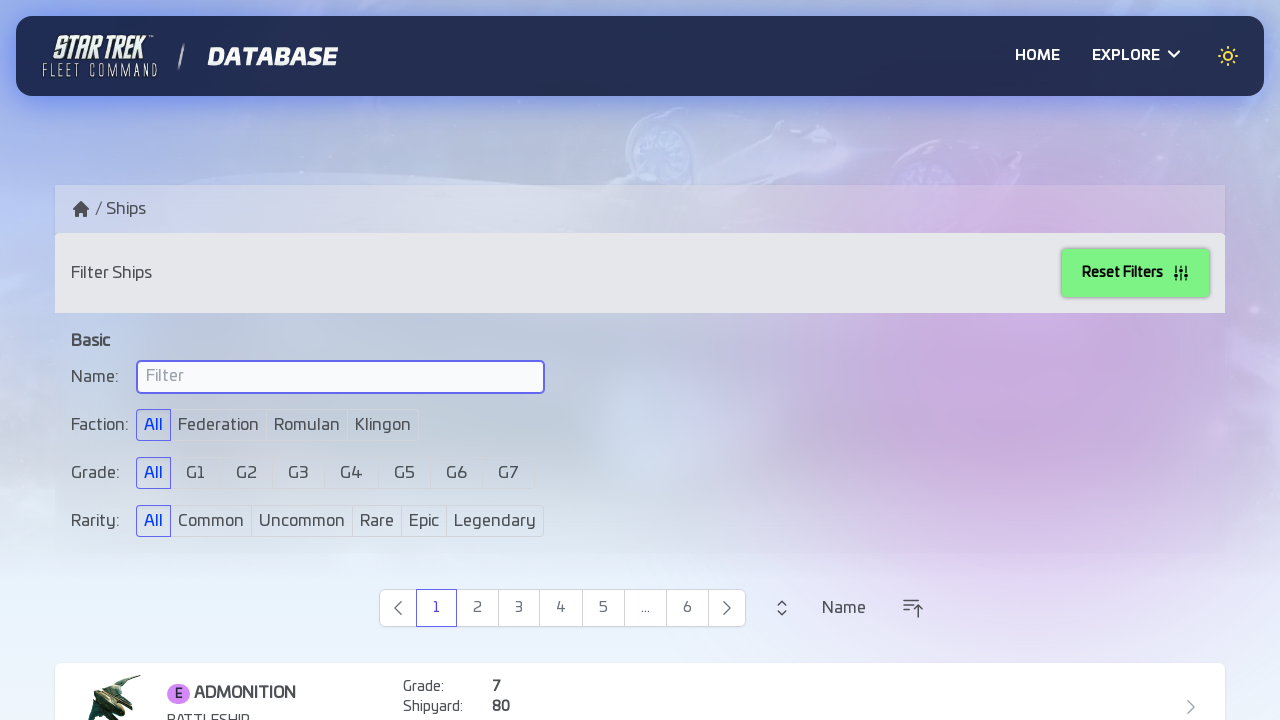

Retrieved pagination links to determine number of pages
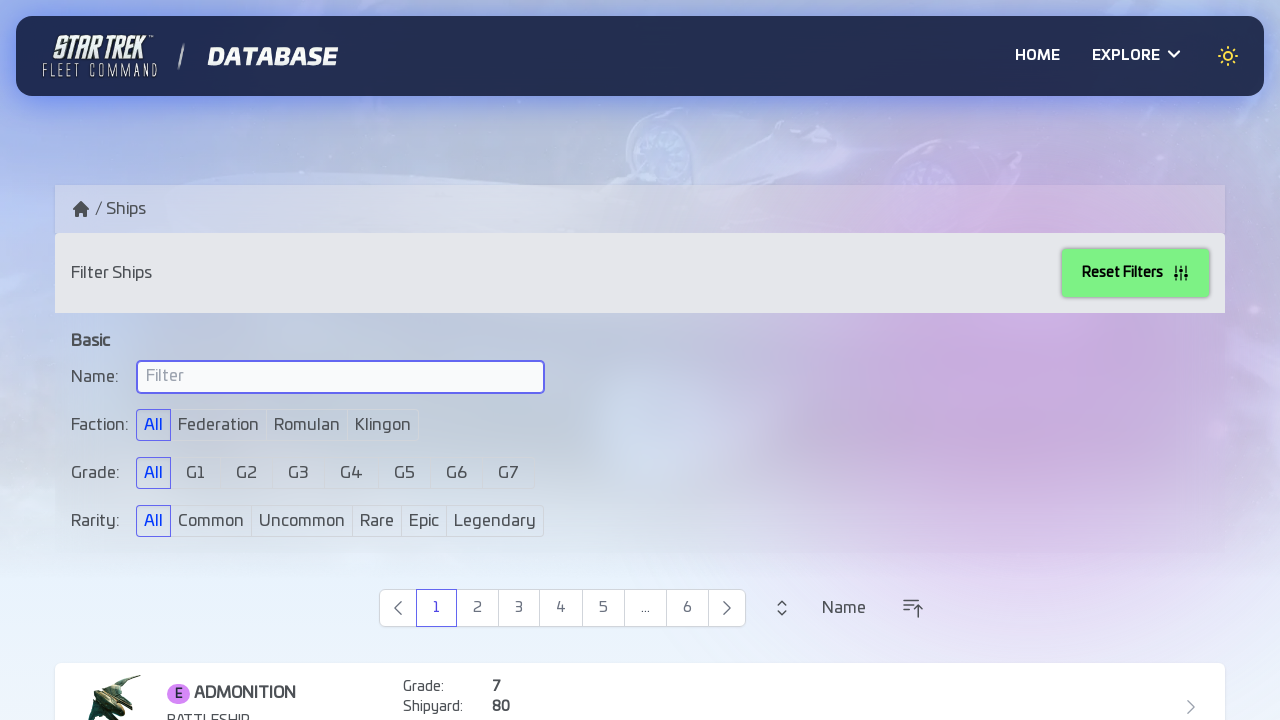

Clicked on first ship link to verify navigation at (640, 676) on a[href^="/ships/"] >> nth=0
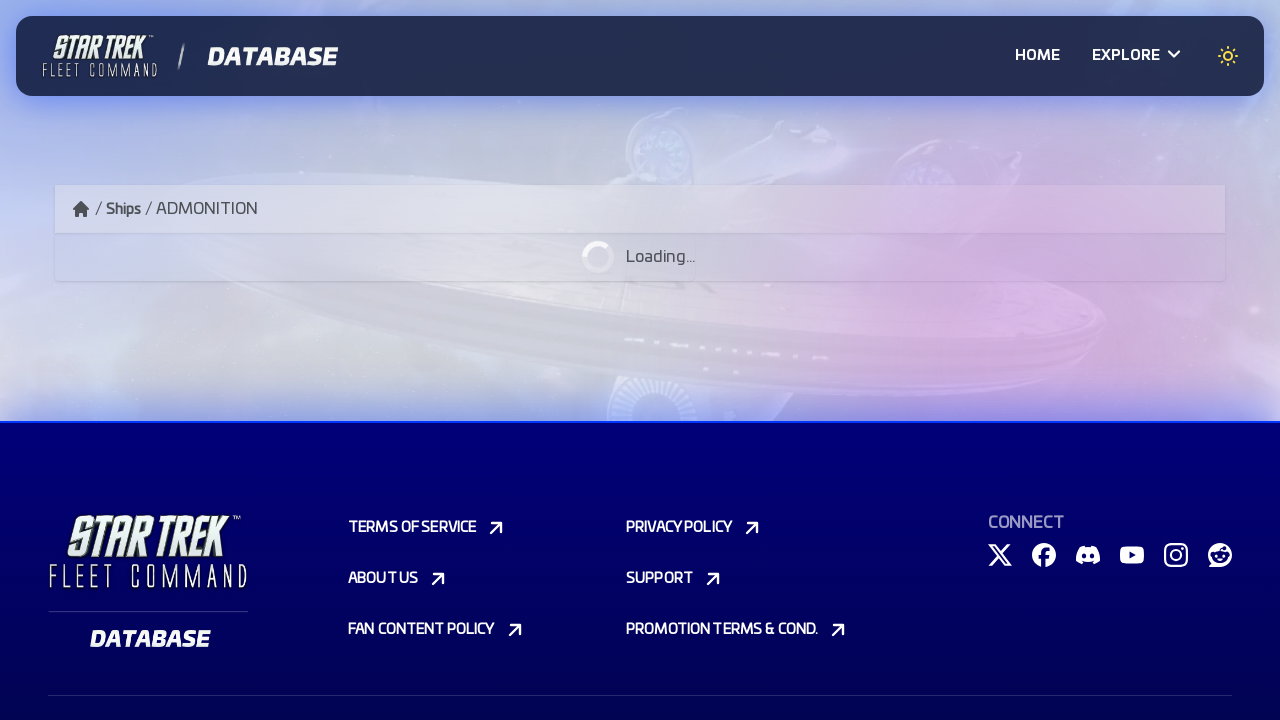

Ship detail page loaded successfully
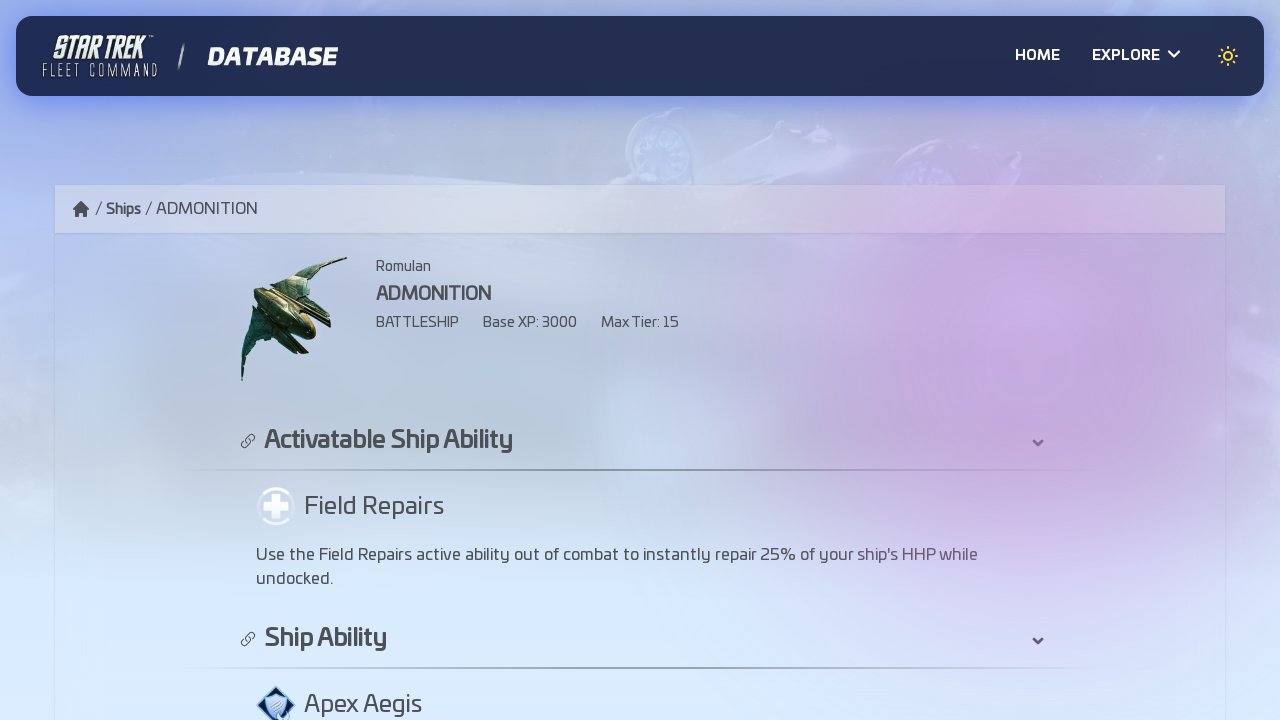

Navigated back to ships list
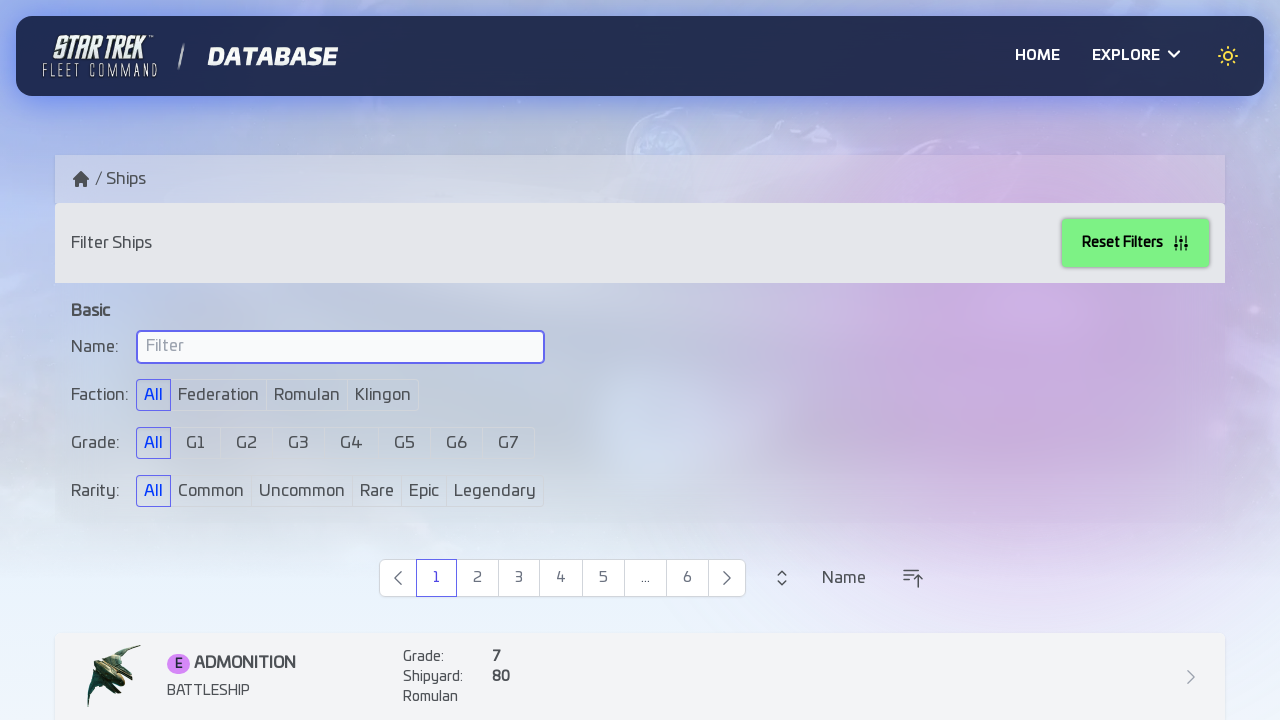

Ships list reloaded after navigation back
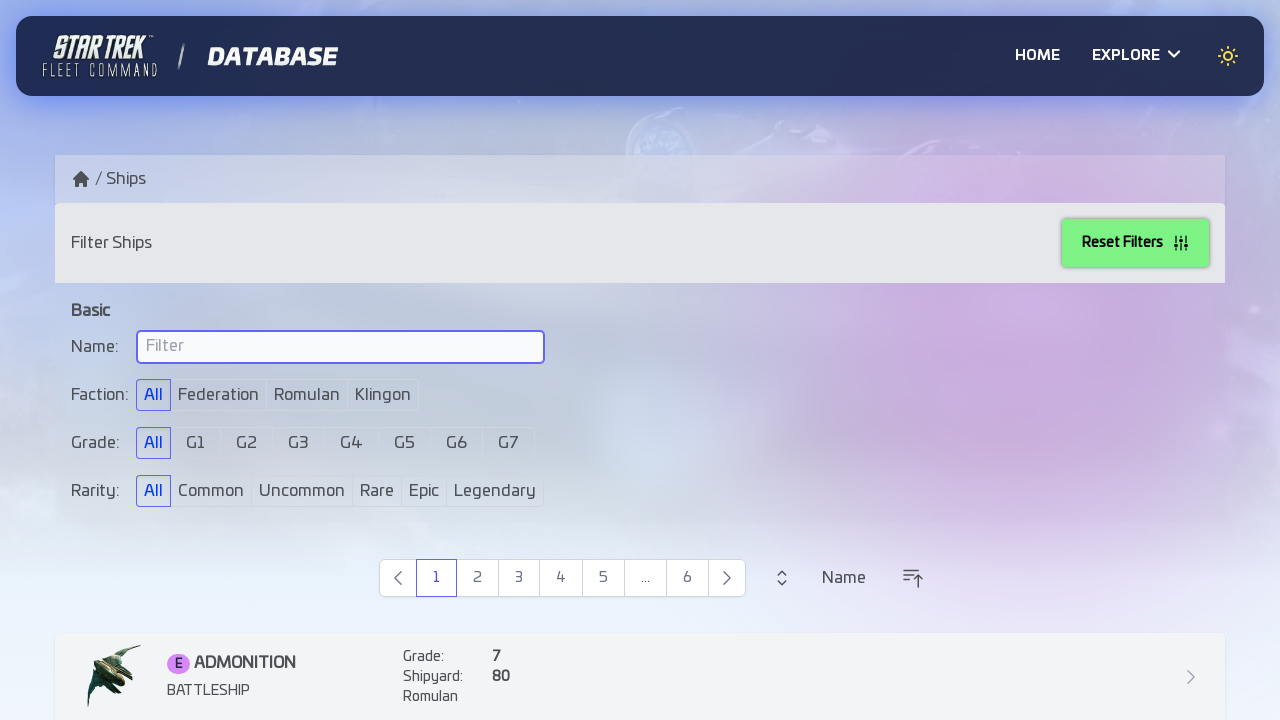

Clicked pagination link to navigate to page 2 at (478, 578) on nav a.bg-white:has-text("2") >> nth=0
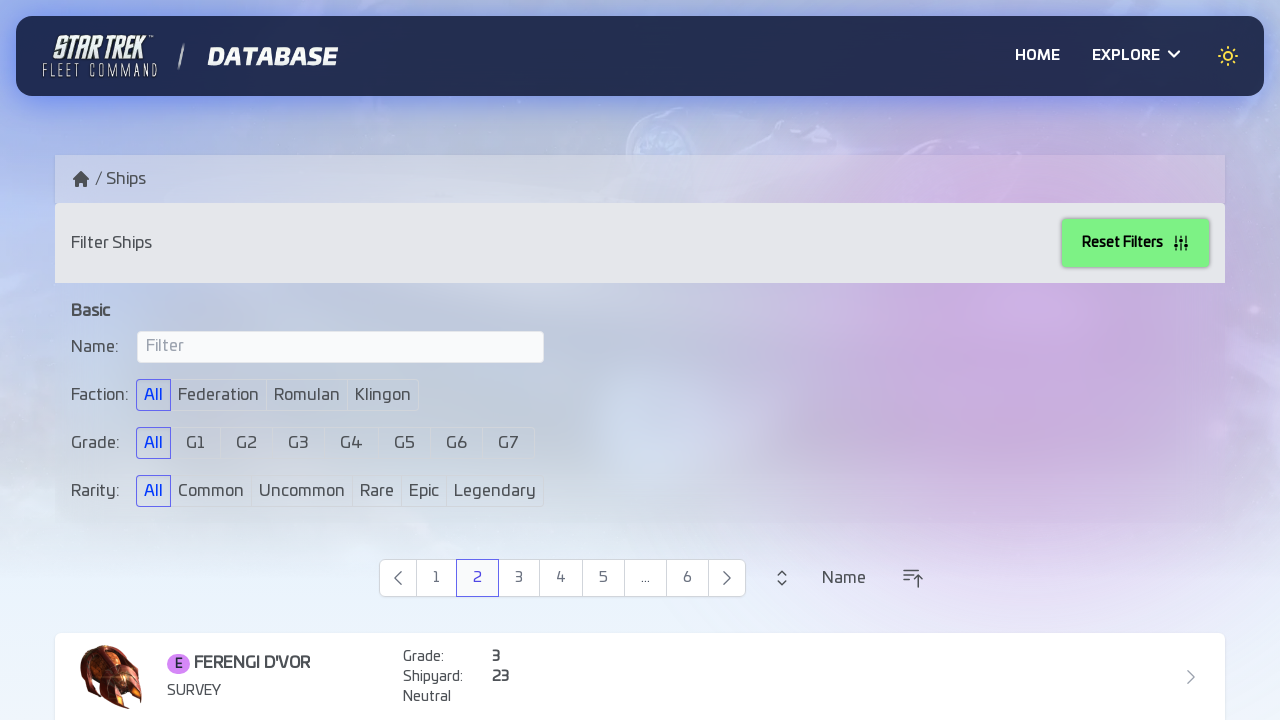

Page 2 ships list loaded successfully
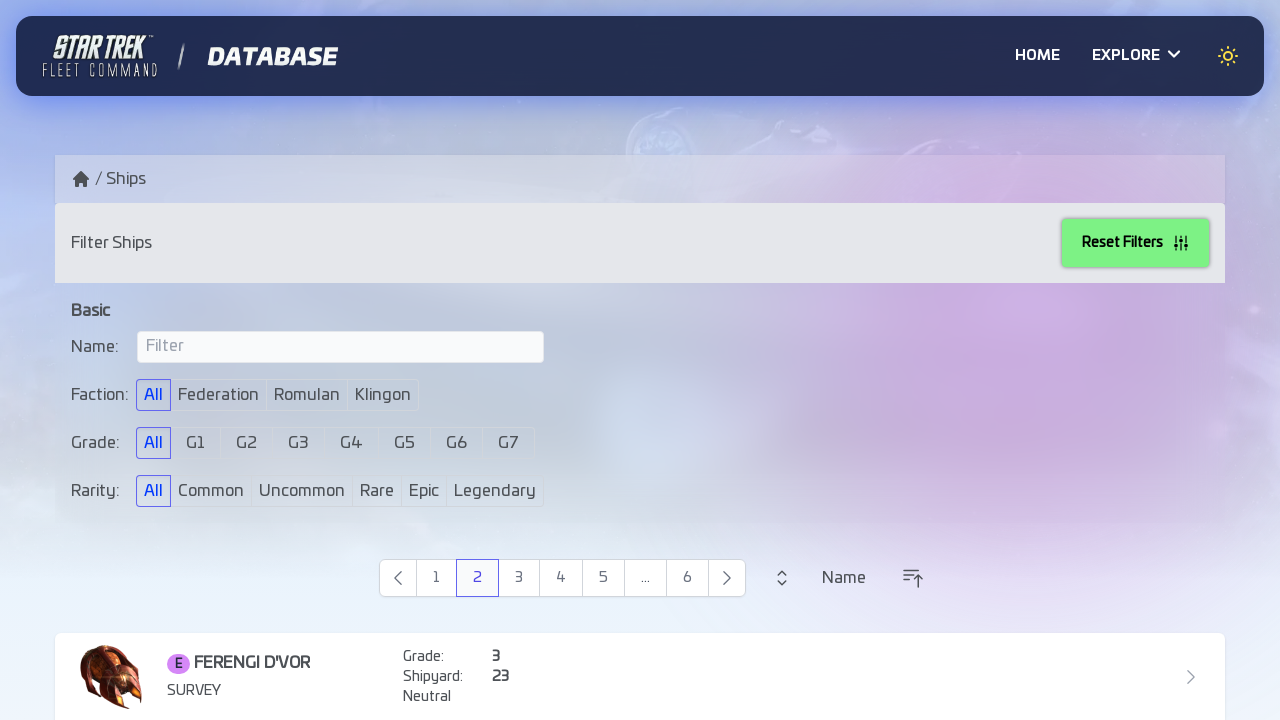

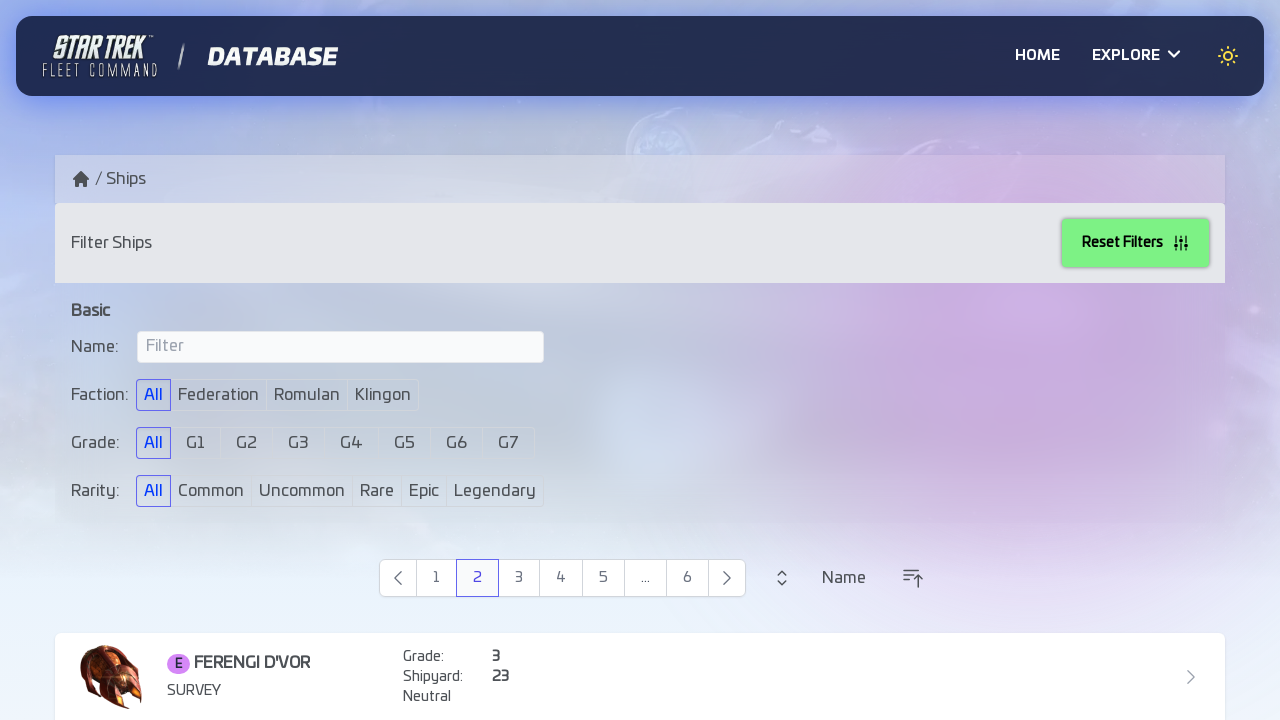